Tests window popup functionality by clicking on social media follow buttons (Instagram, Facebook, and combined) which open new browser windows, then iterates through all opened windows.

Starting URL: https://syntaxprojects.com/window-popup-modal-demo.php

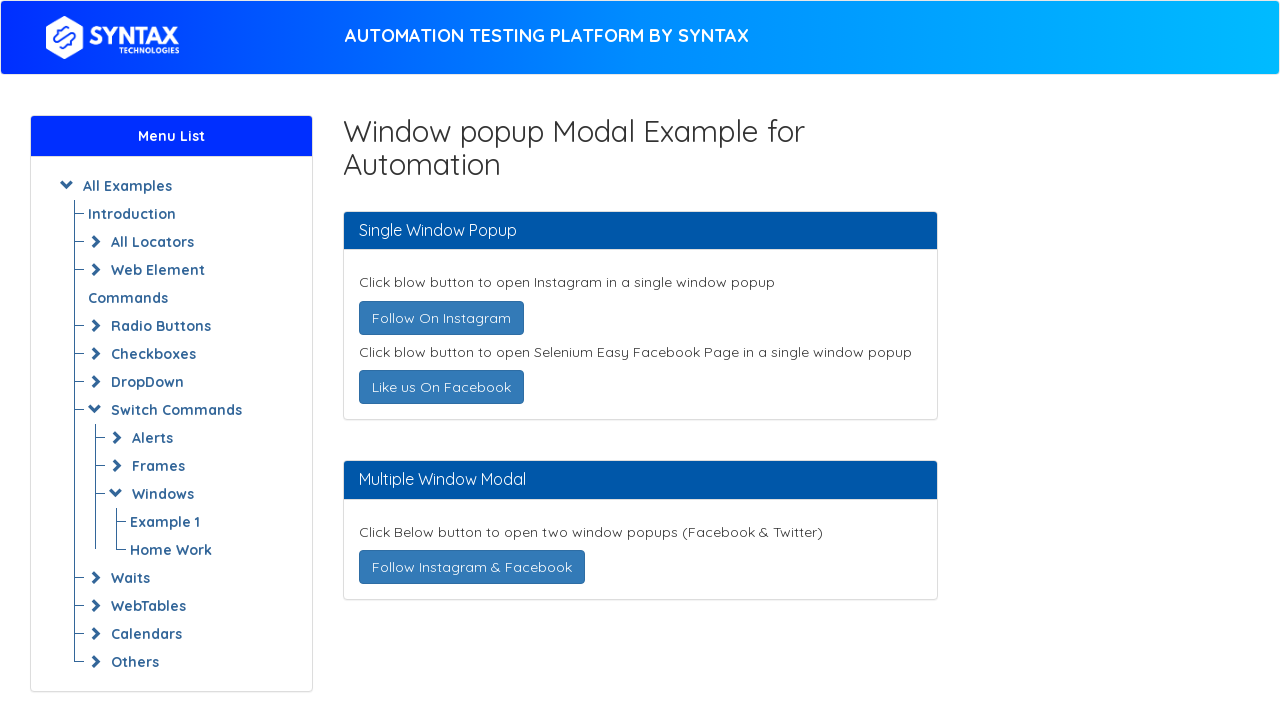

Clicked 'Follow Instagram & Facebook' button to open popup window at (472, 567) on text=Follow Instagram & Facebook
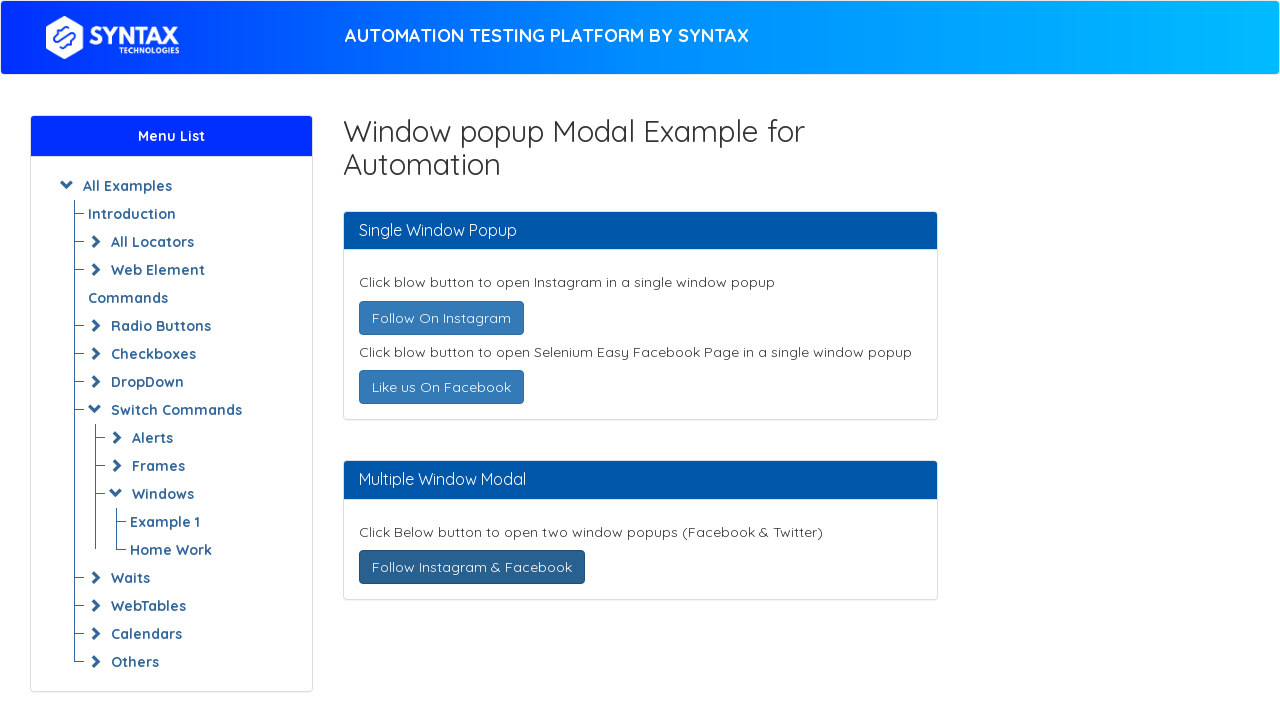

Clicked 'Follow On Instagram' button to open Instagram popup at (441, 318) on text=Follow On Instagram
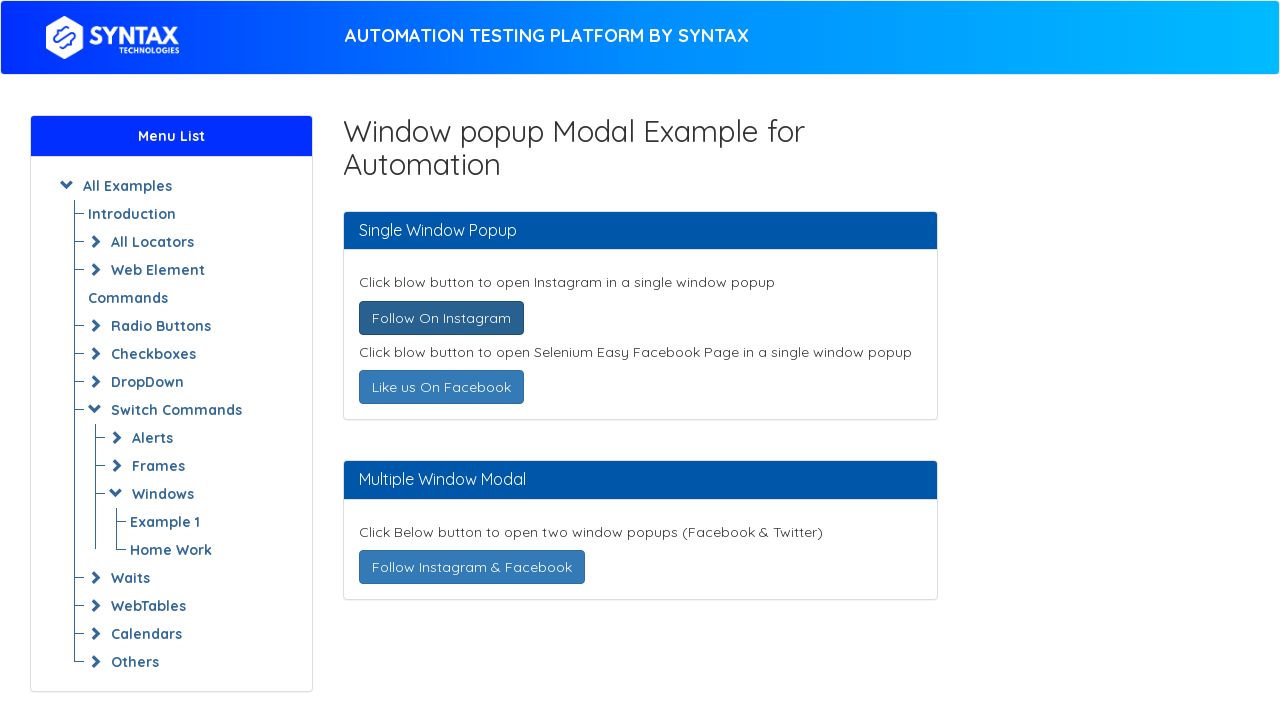

Clicked 'Like us On Facebook' button to open Facebook popup at (441, 387) on text=Like us On Facebook
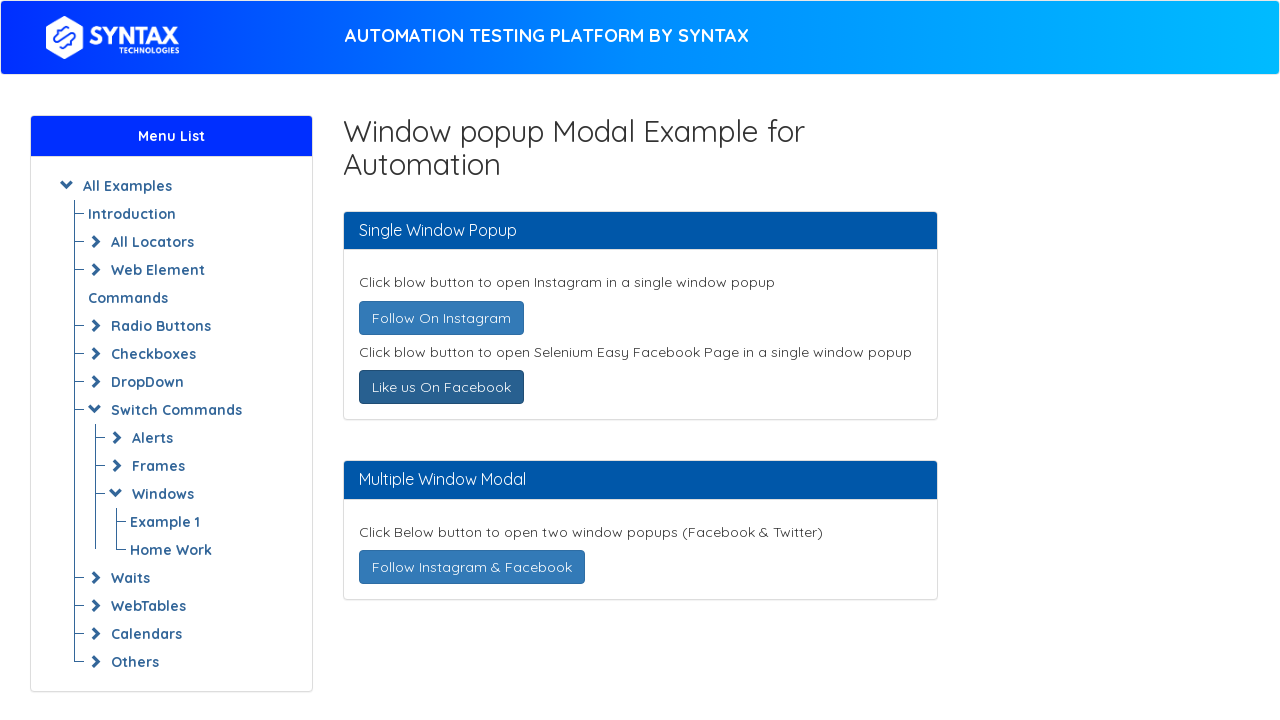

Waited 1 second for all popup windows to open
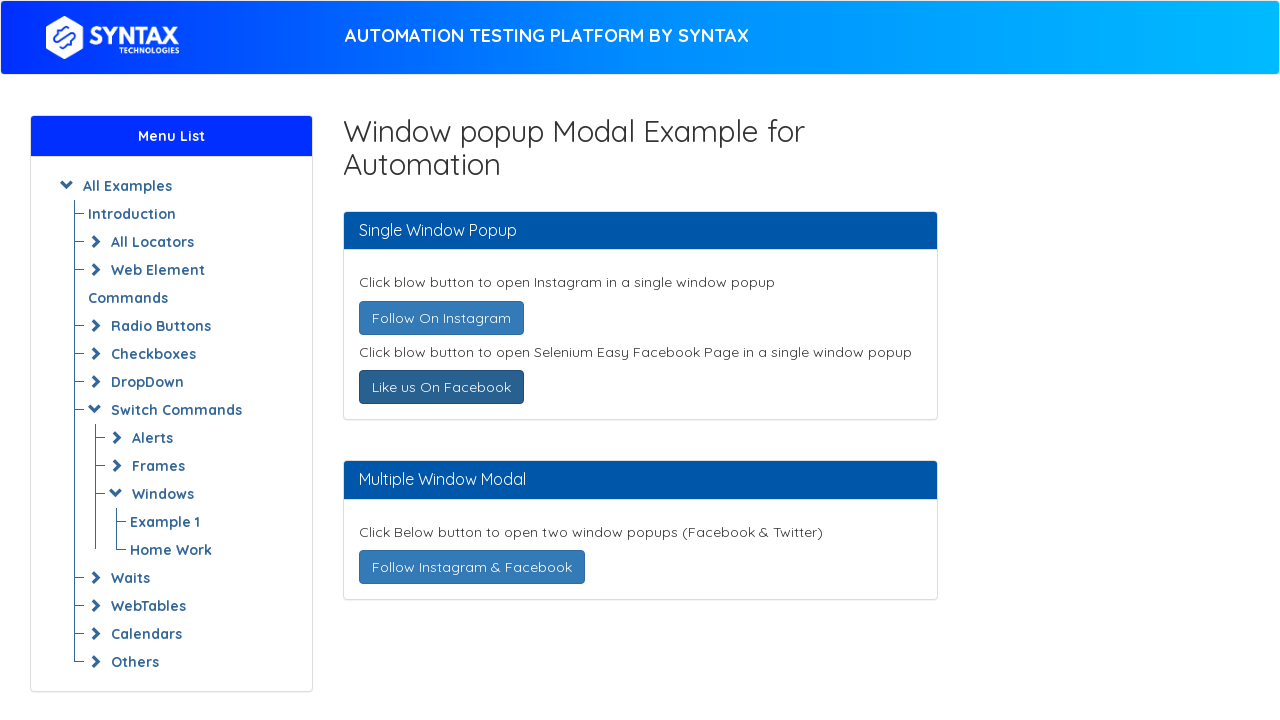

Retrieved all opened pages from the browser context
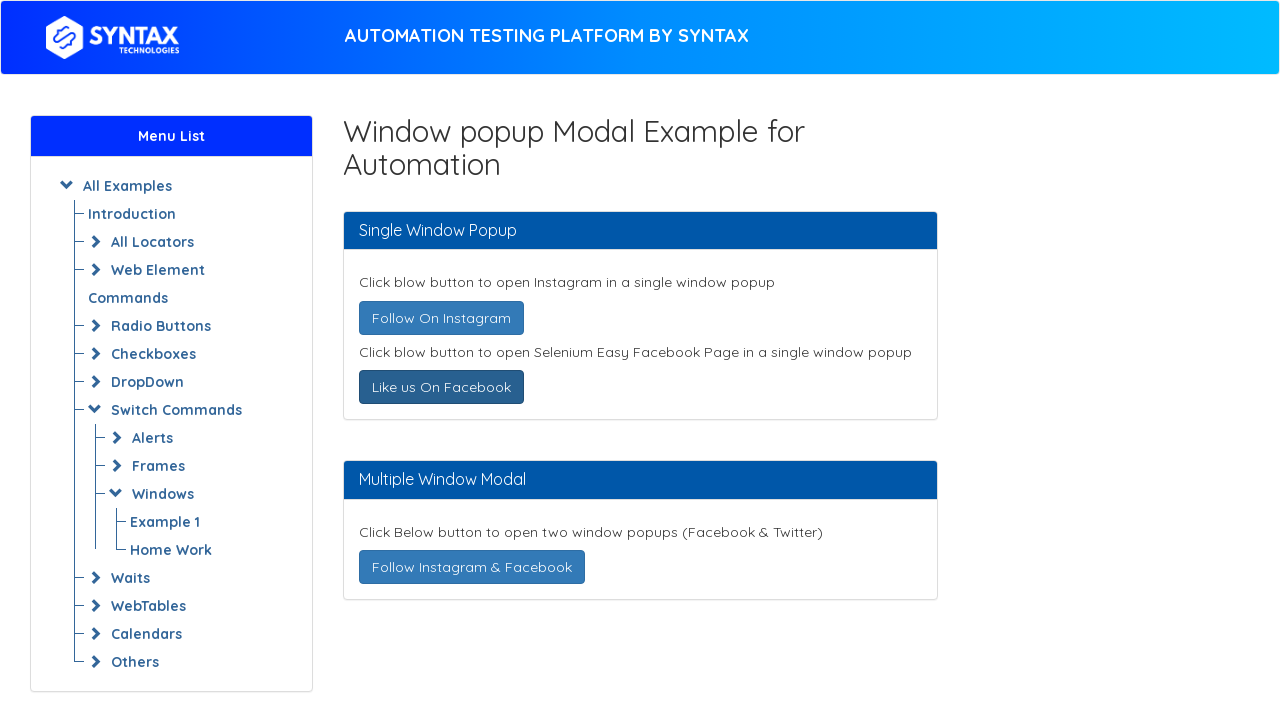

Waited for popup window to load completely
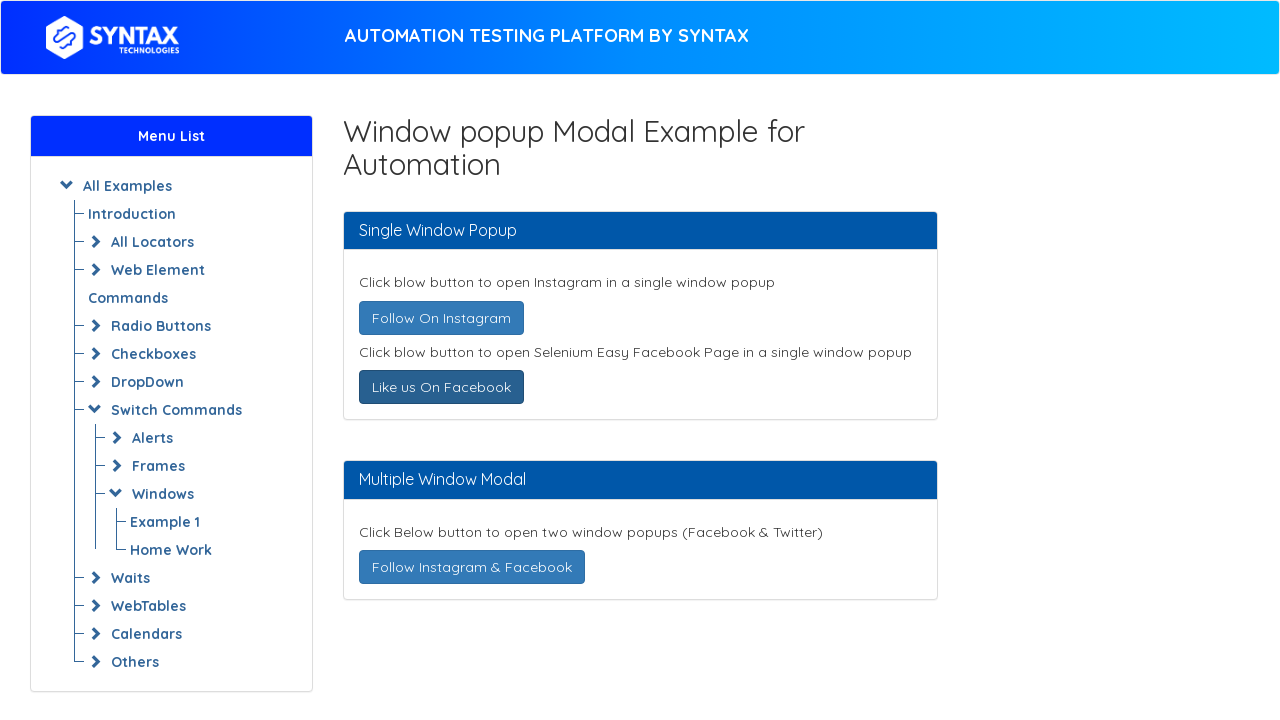

Retrieved popup window title: 
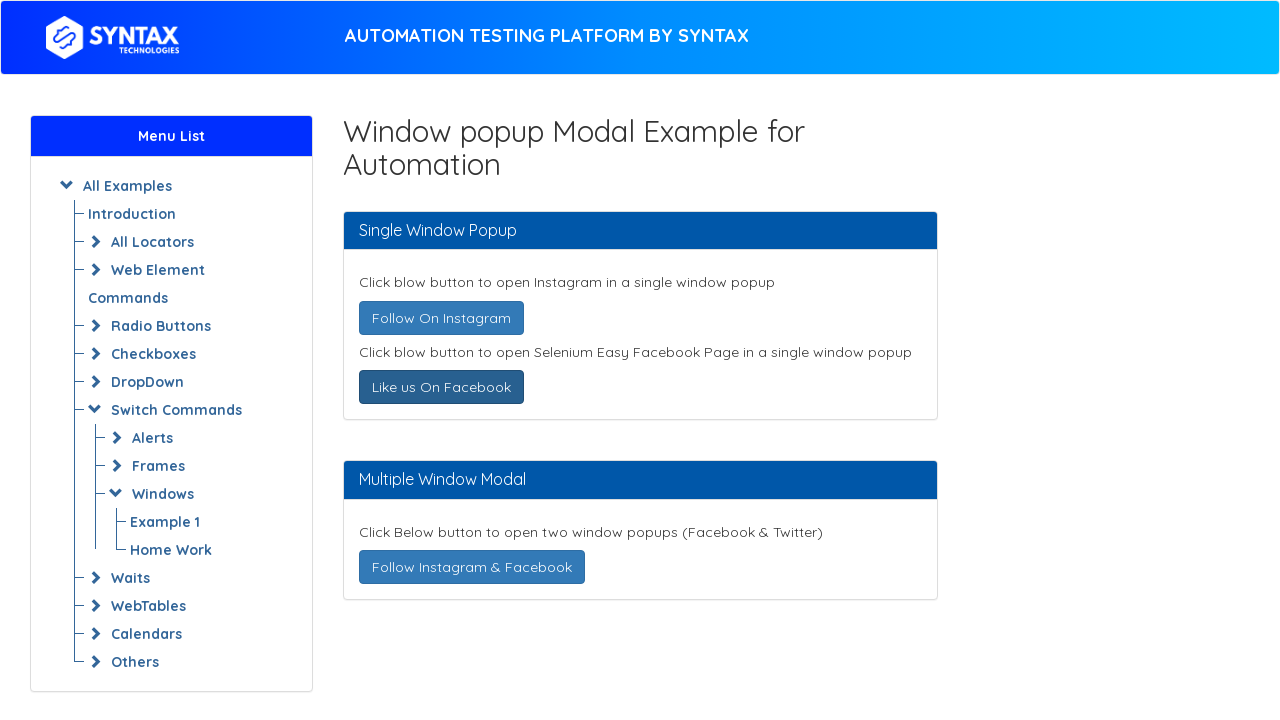

Waited for popup window to load completely
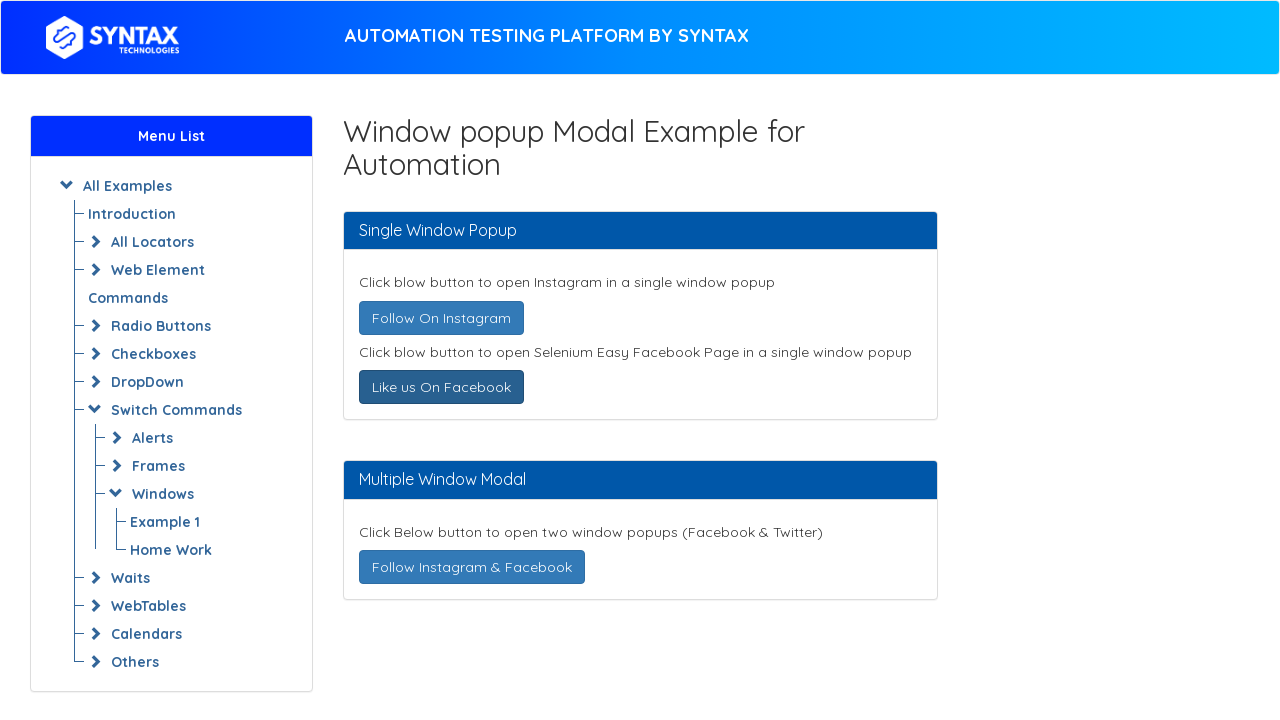

Retrieved popup window title: 
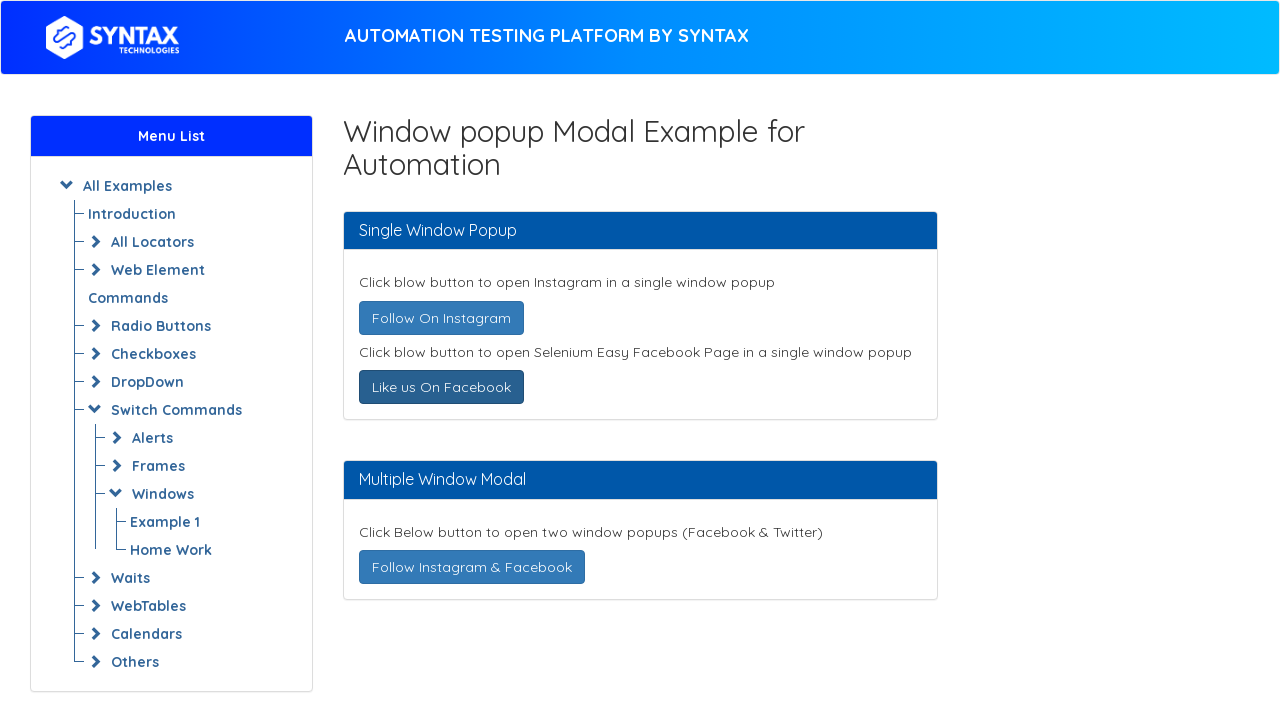

Waited for popup window to load completely
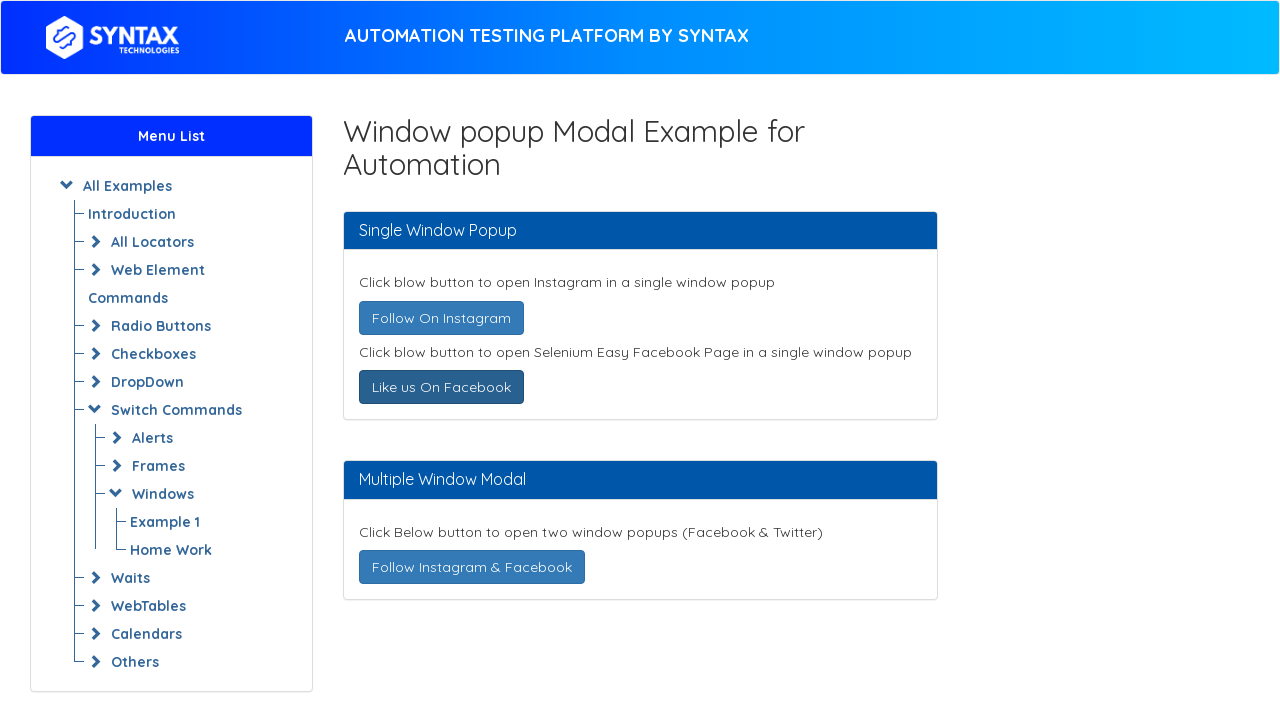

Retrieved popup window title: 
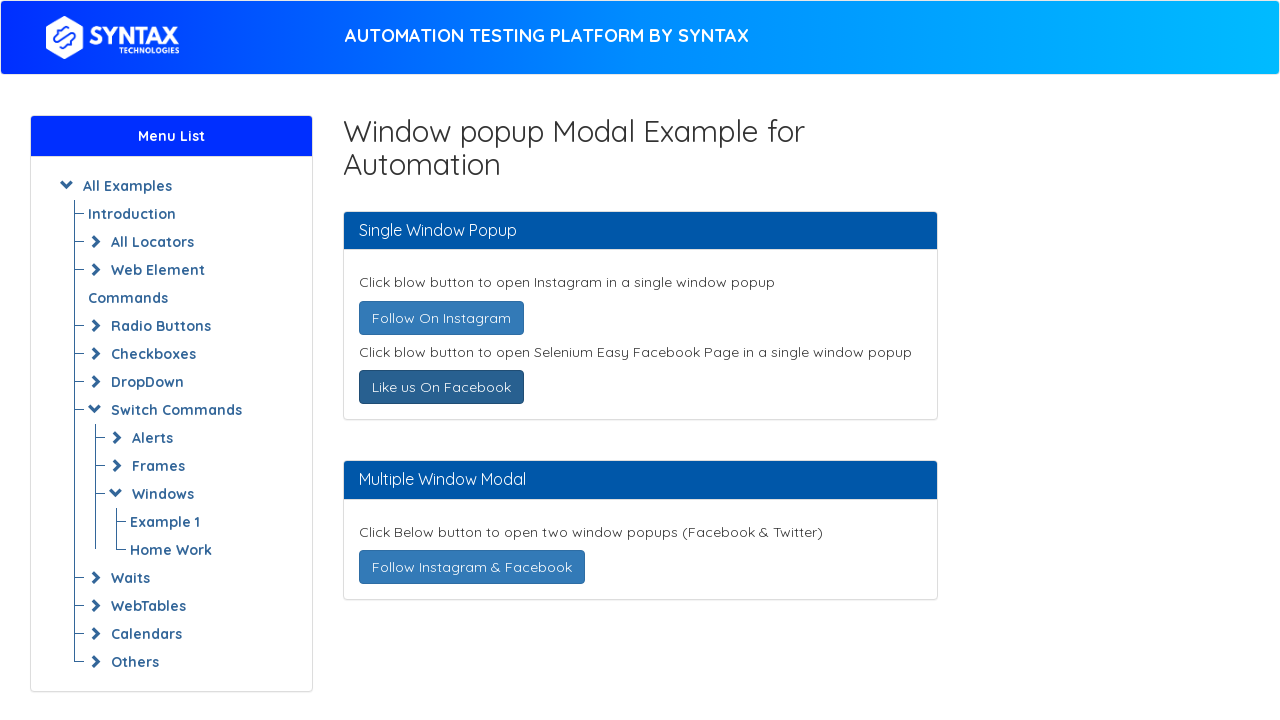

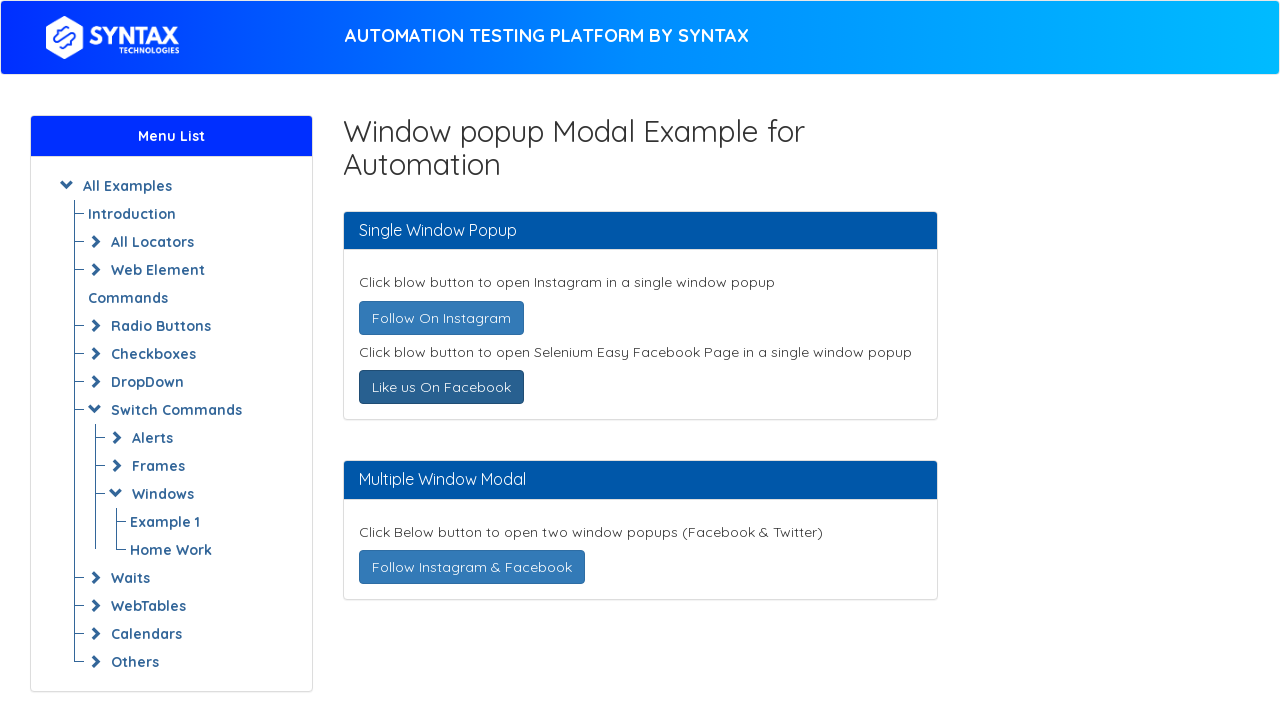